Navigates to the main page by clicking the login button

Starting URL: https://work.weixin.qq.com/

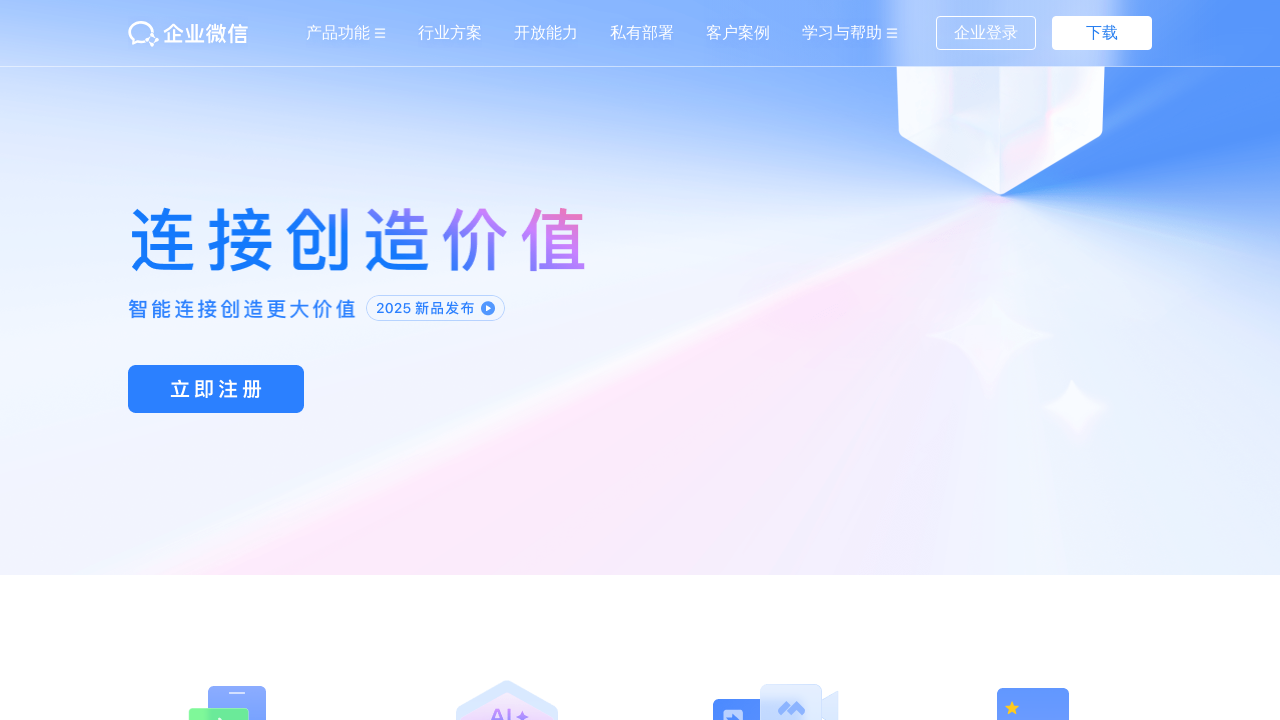

Clicked login button to navigate to main page at (986, 33) on .index_top_operation_loginBtn
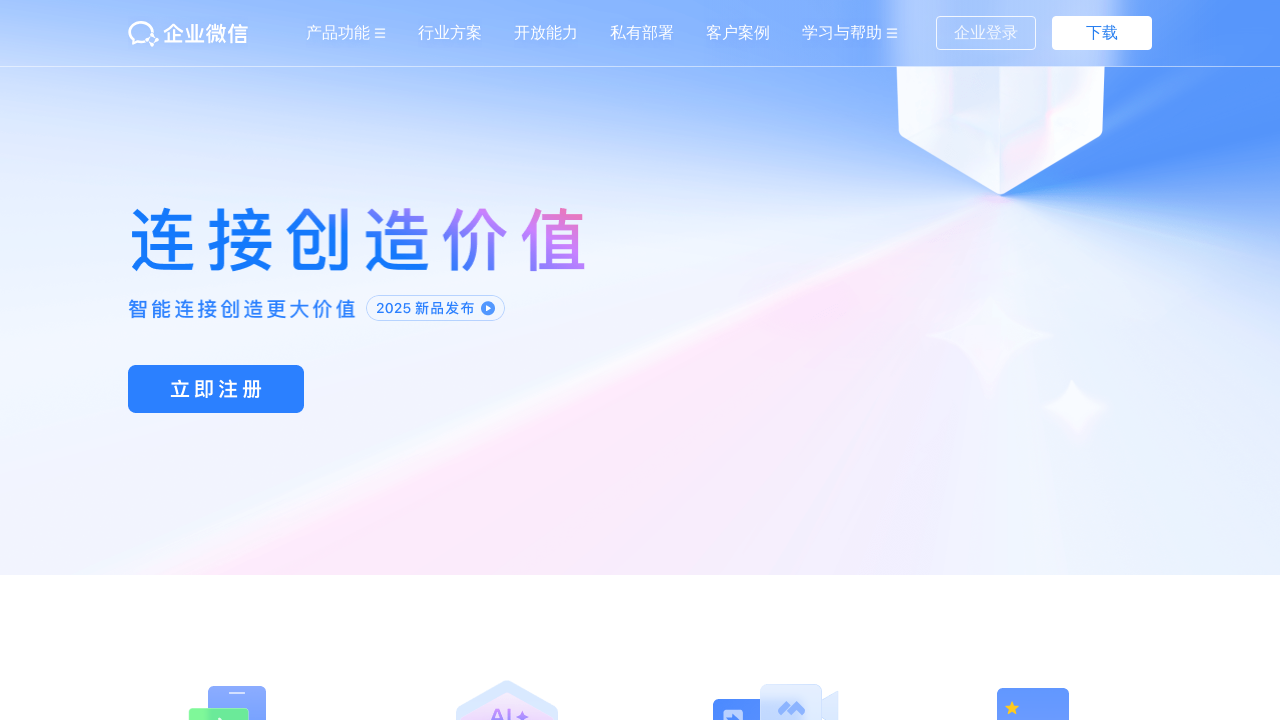

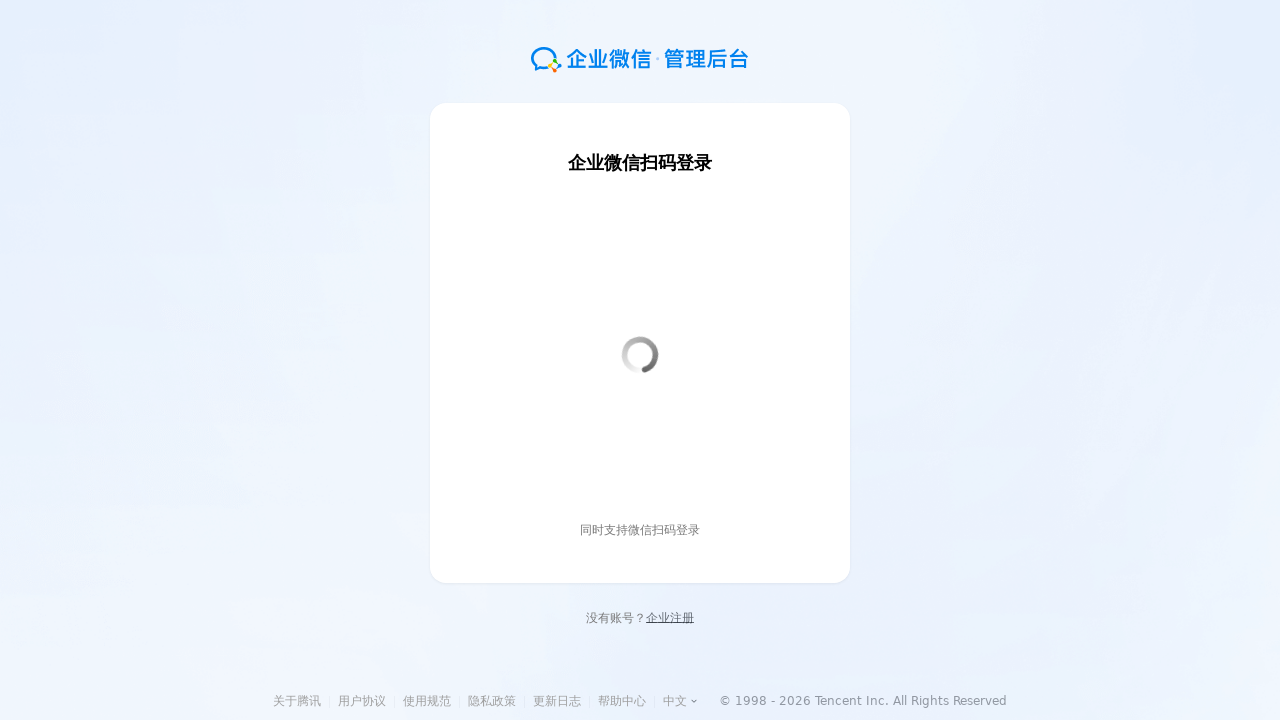